Tests filling a form with first name, last name, job title, selecting radio button and checkbox

Starting URL: https://formy-project.herokuapp.com/form

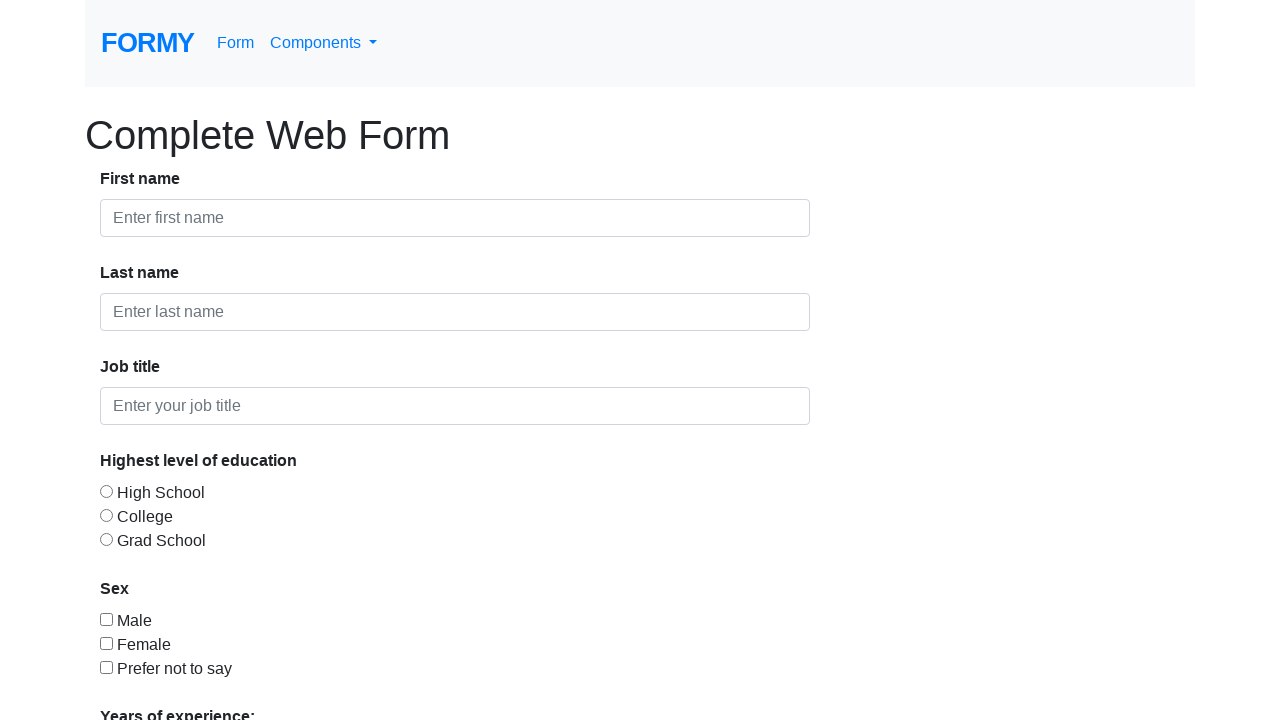

Filled first name field with 'Robert' on input >> nth=0
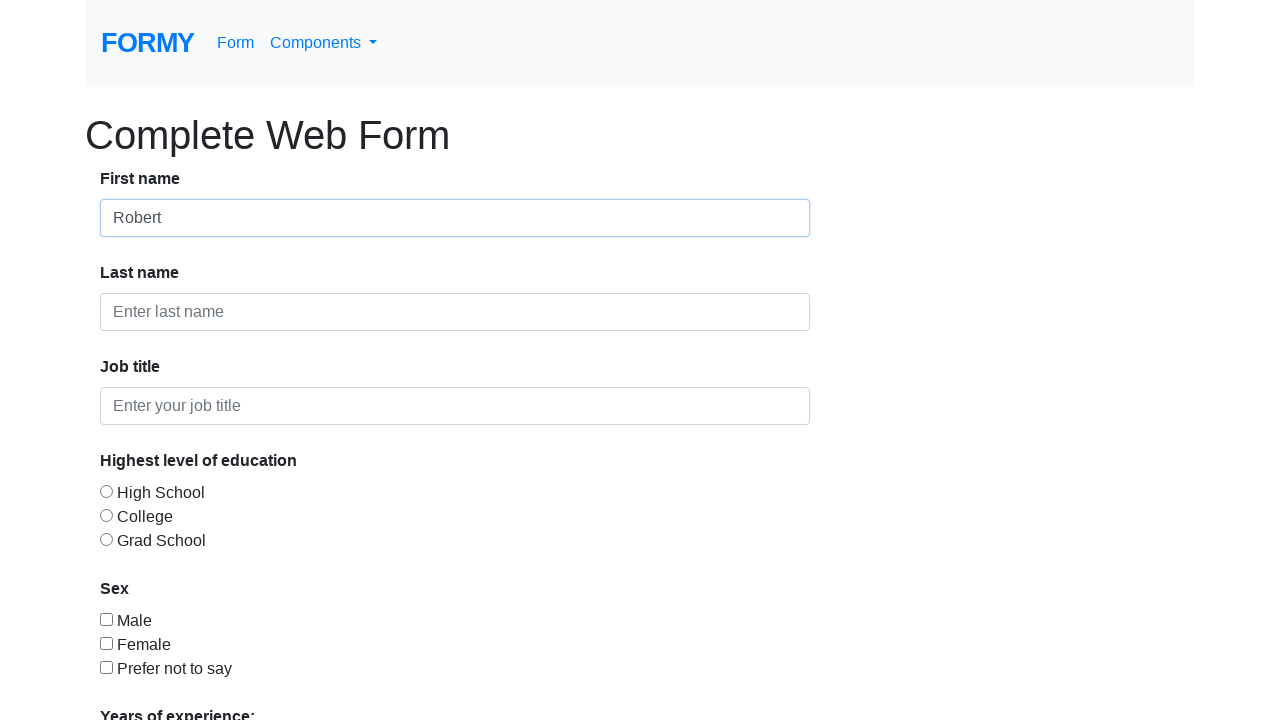

Filled last name field with 'Johnson' on input >> nth=1
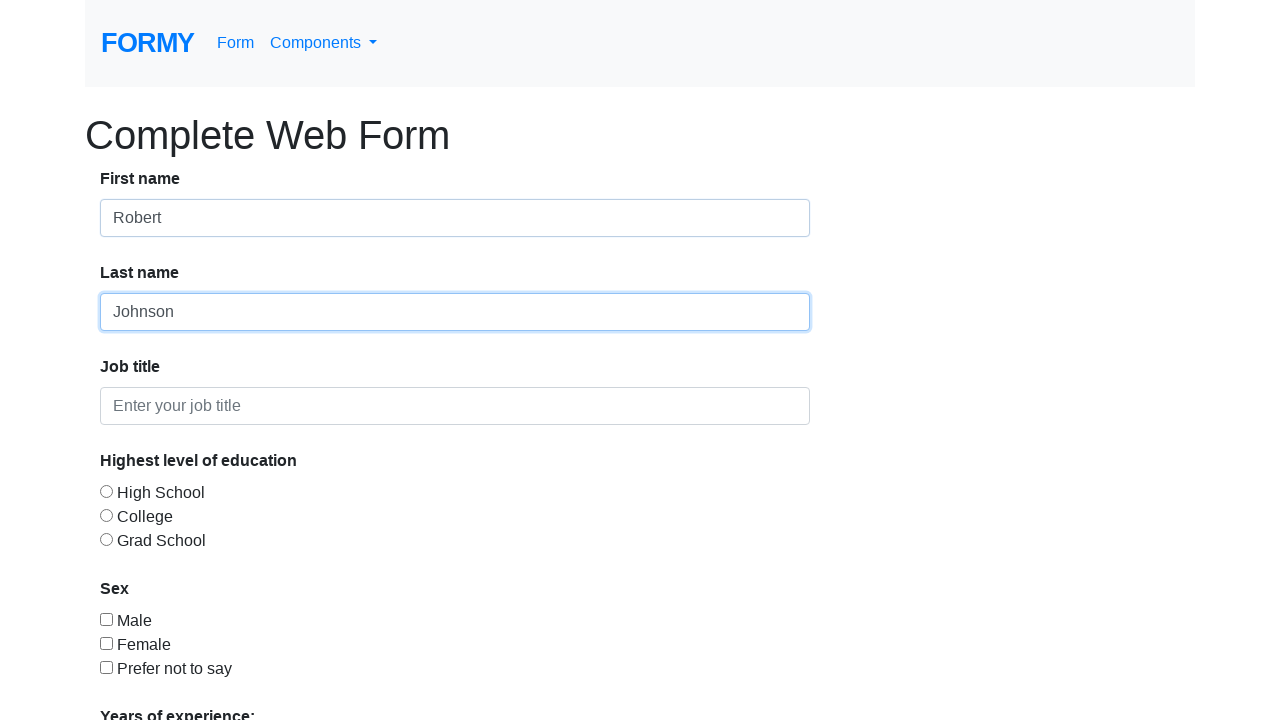

Filled job title field with 'Software Engineer' on input >> nth=2
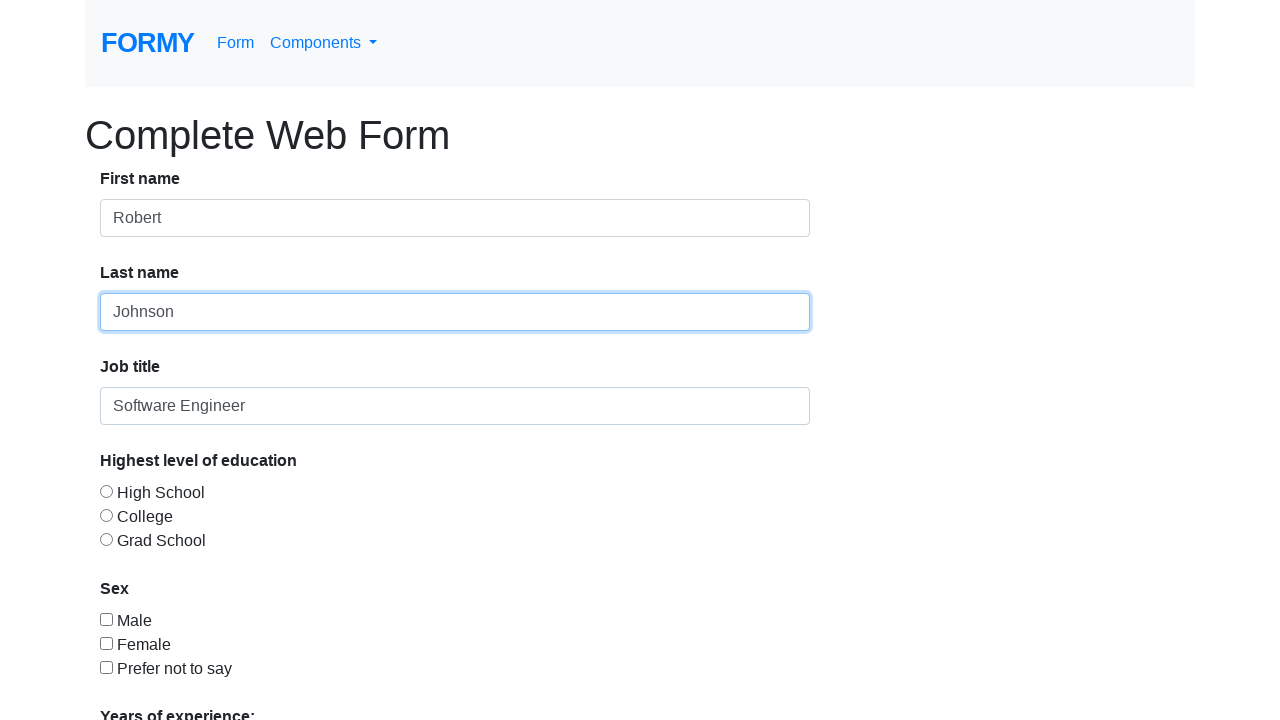

Selected radio button option 1 at (106, 491) on #radio-button-1
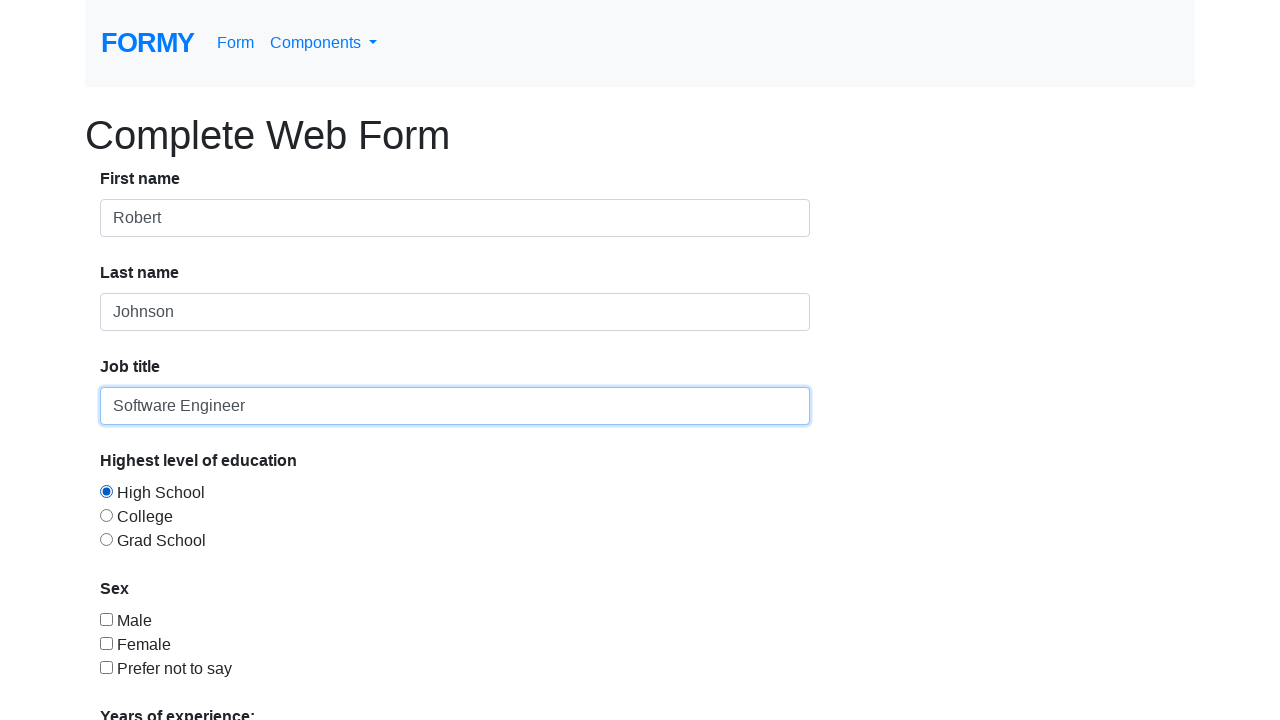

Checked checkbox option 1 at (106, 619) on input#checkbox-1
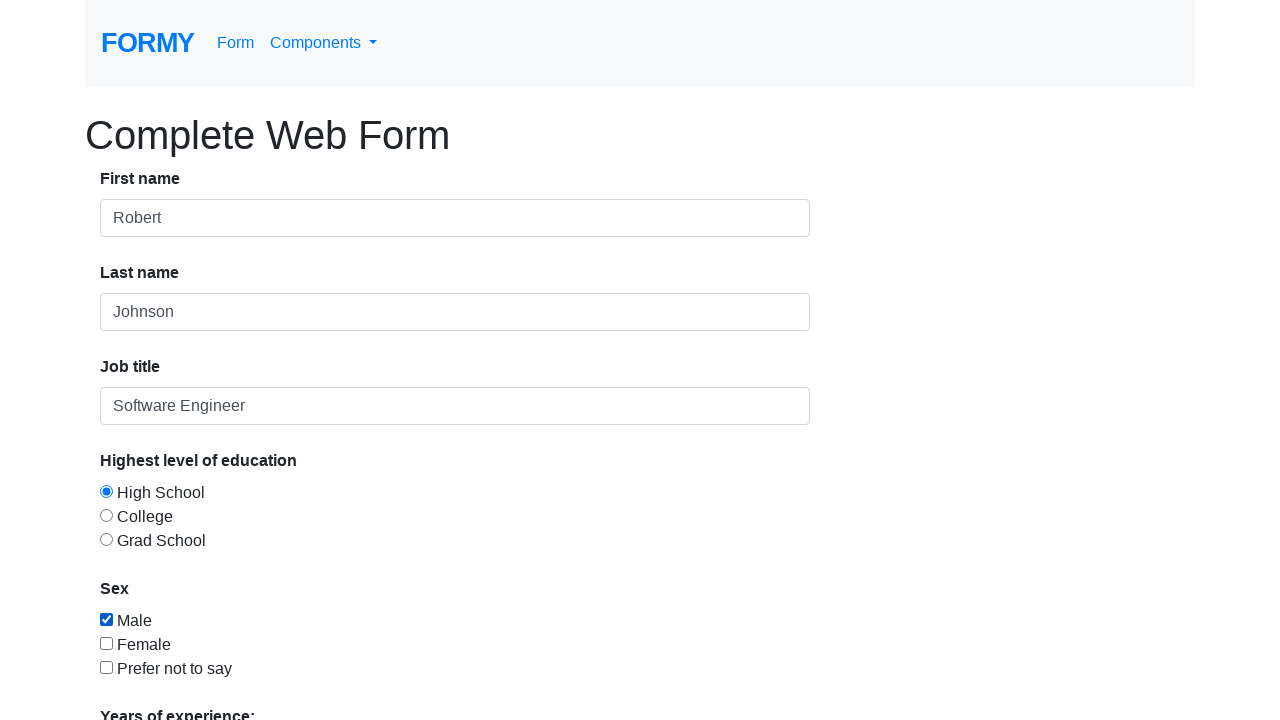

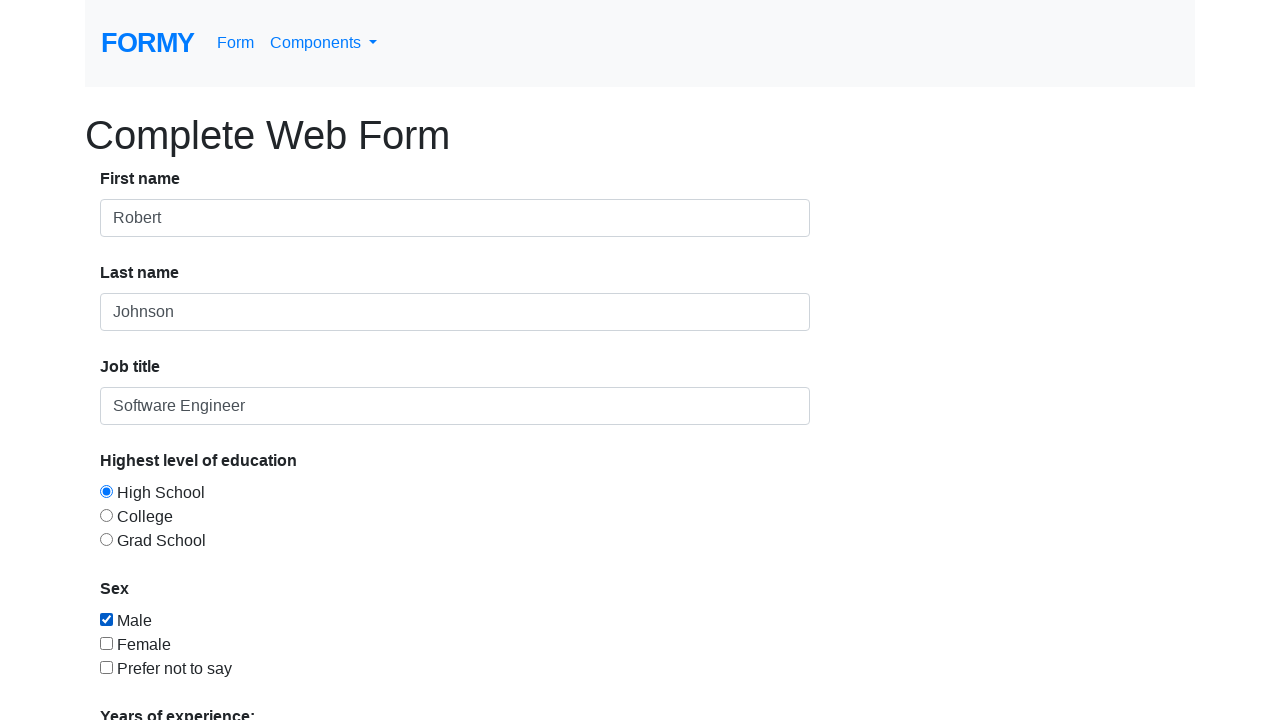